Navigates to a government feedback listing page and scrolls to the "view more" section to ensure it is visible in the viewport.

Starting URL: https://liuyan.people.com.cn/threads/list?checkStatus=0&fid=1427&formName=%E9%93%B6%E5%B7%9D%E5%B8%82%E5%A7%94%E4%B9%A6%E8%AE%B0%E8%B5%B5%E6%97%AD%E8%BE%89&position=0&province=44&city=479&saveLocation=44&pForumNames=%E5%AE%81%E5%A4%8F%E5%9B%9E%E6%97%8F%E8%87%AA%E6%B2%BB%E5%8C%BA&pForumNames=%E9%93%B6%E5%B7%9D%E5%B8%82

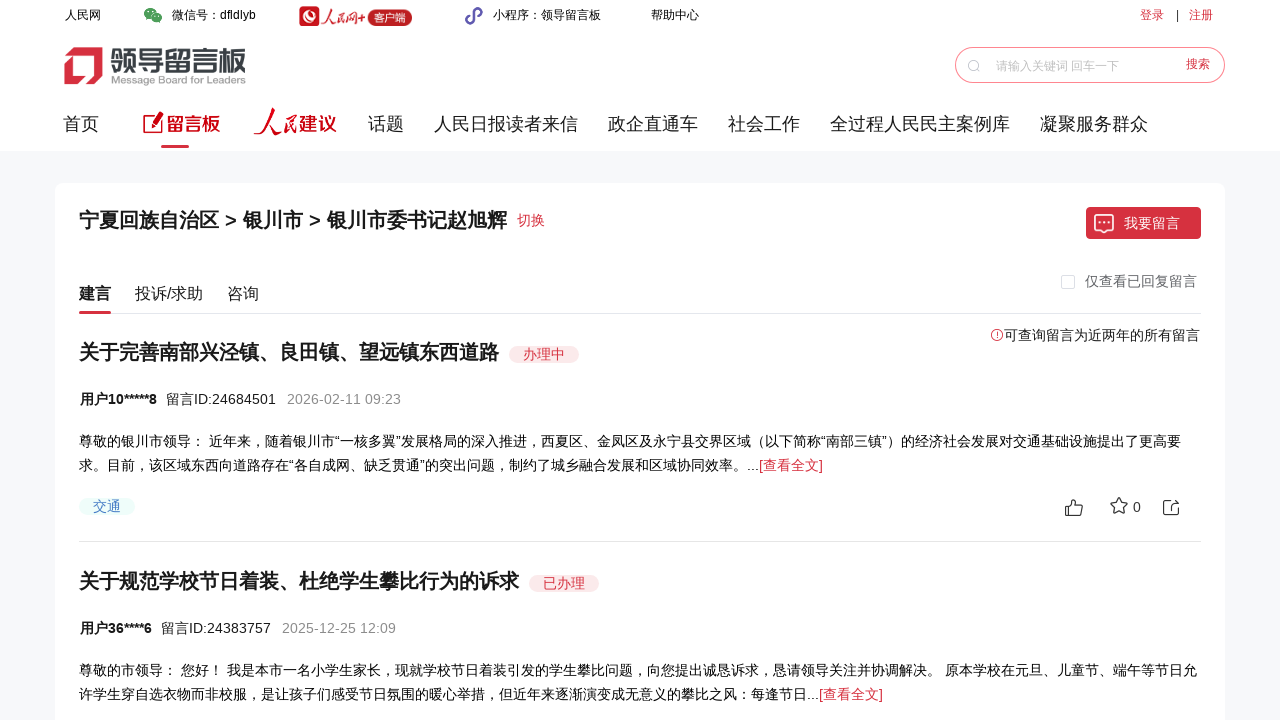

Waited for feedback list content to load
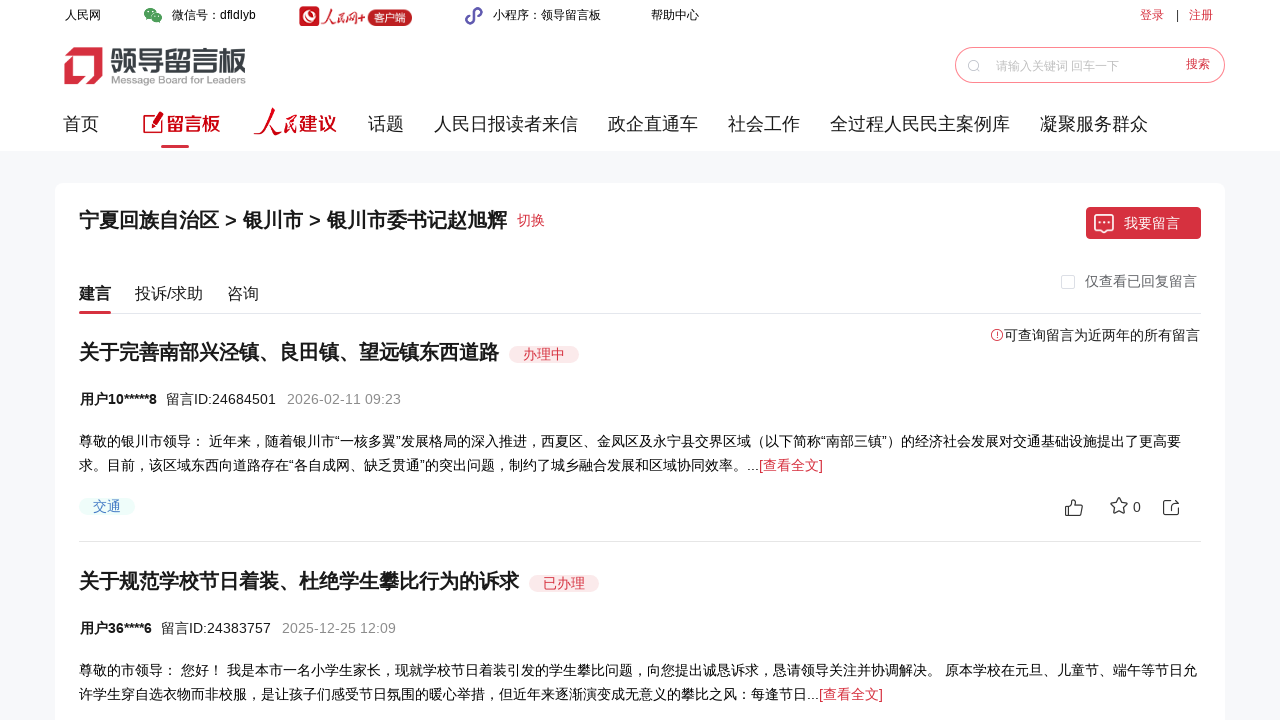

Scrolled 'view more' section into viewport
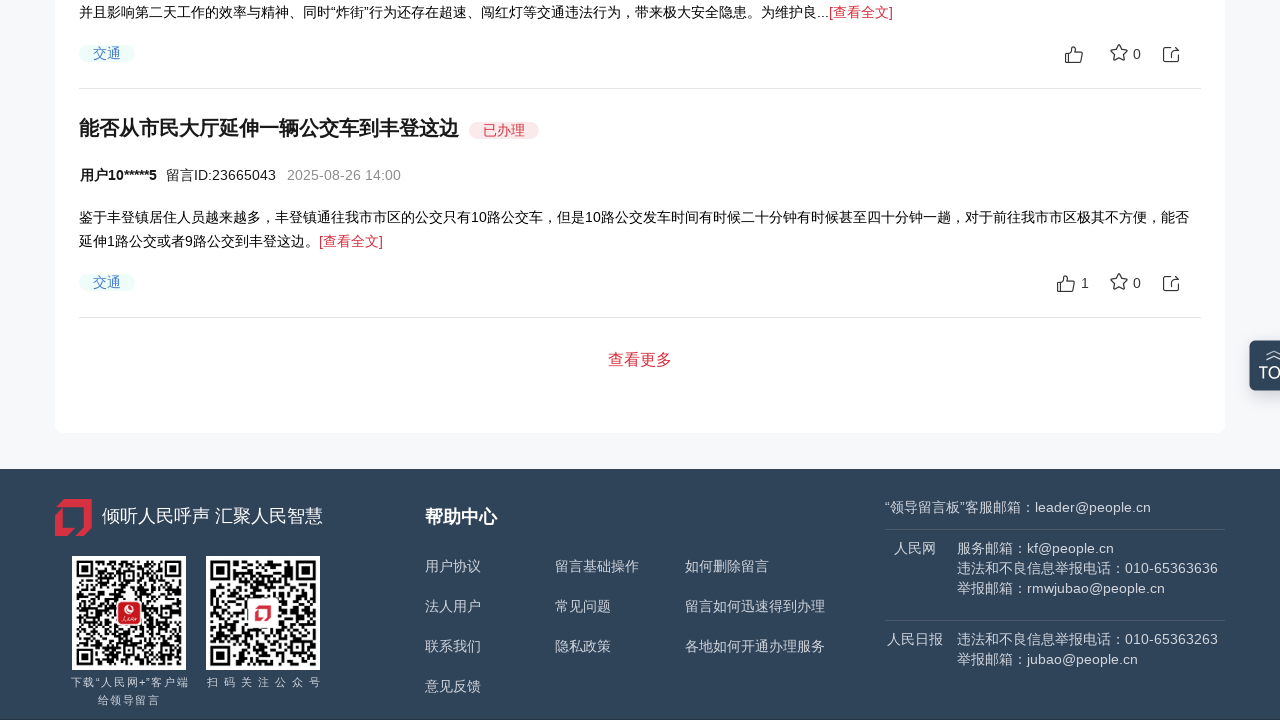

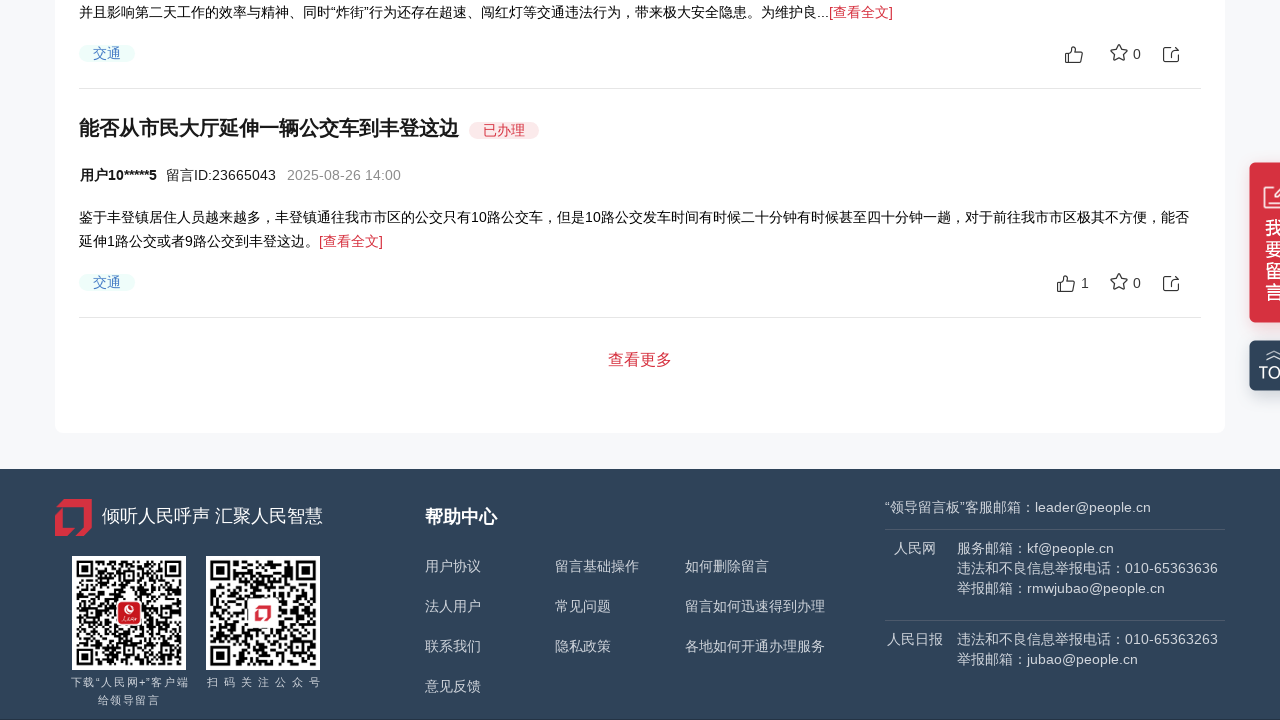